Tests radio button selection functionality by iterating through a group of radio buttons and selecting the one with value "Cheese"

Starting URL: http://echoecho.com/htmlforms10.htm

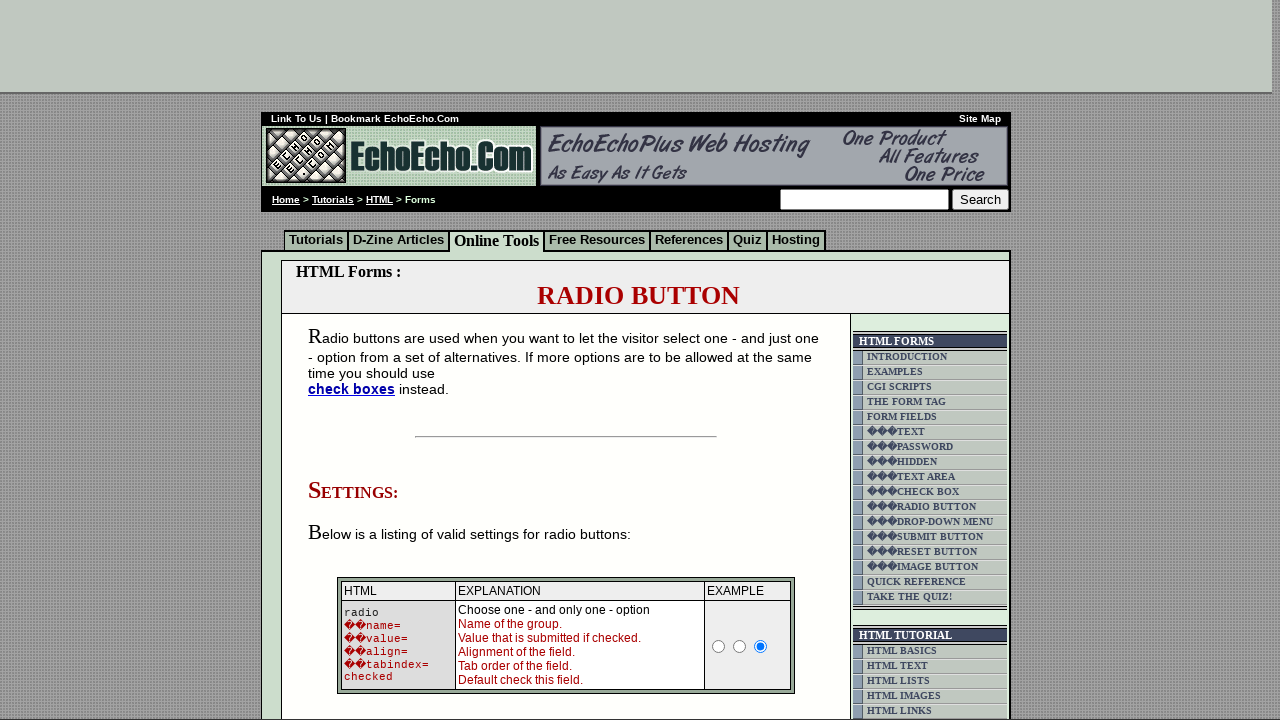

Navigated to radio button form page
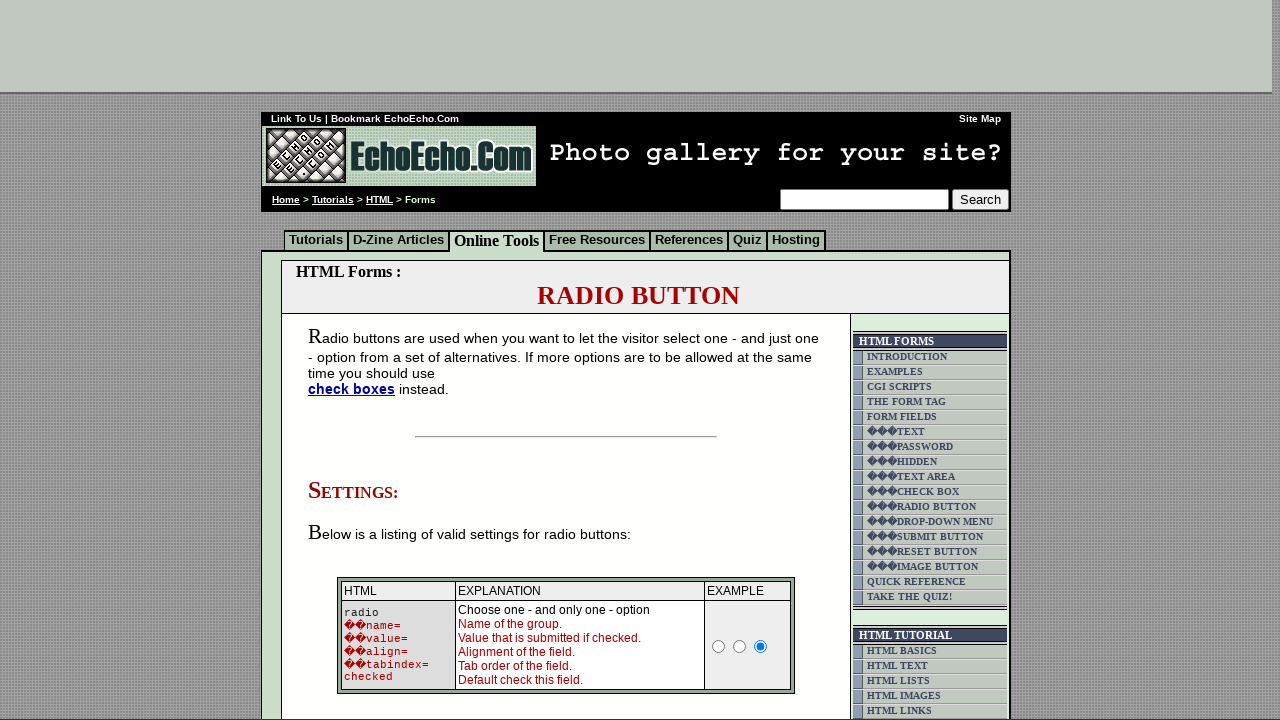

Selected 'Cheese' radio button from group1 at (356, 360) on input[name='group1'][value='Cheese']
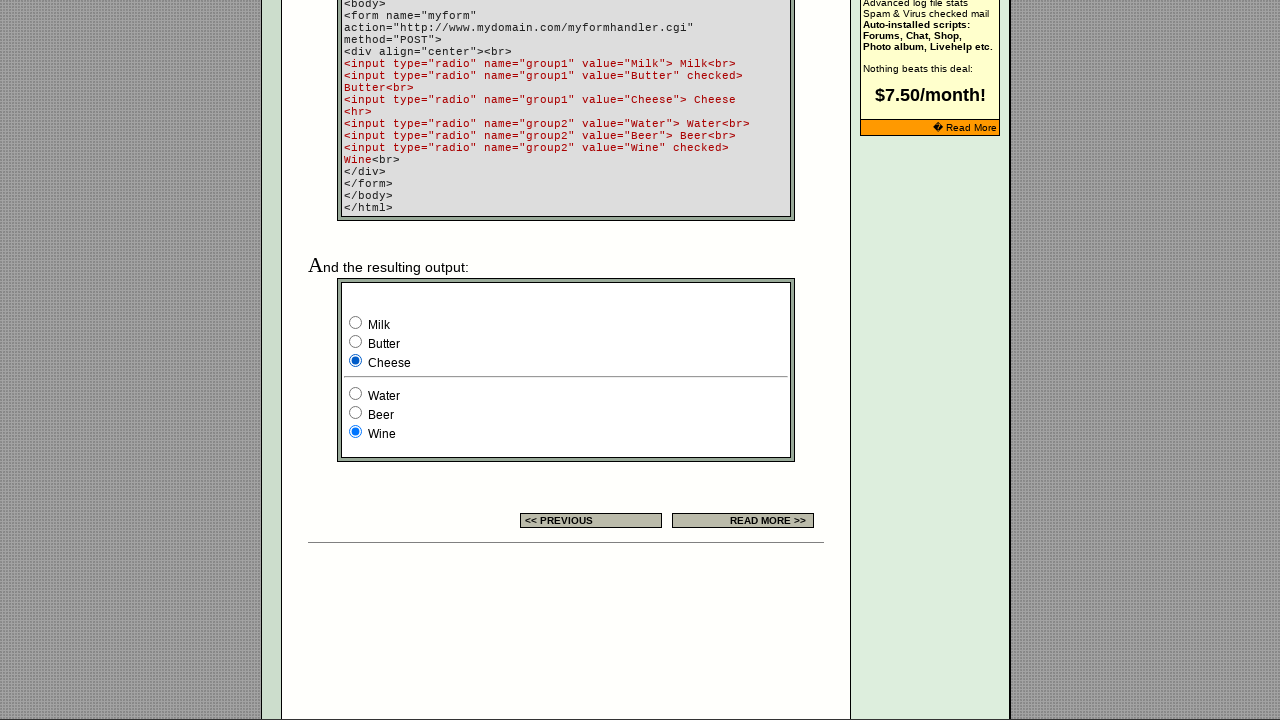

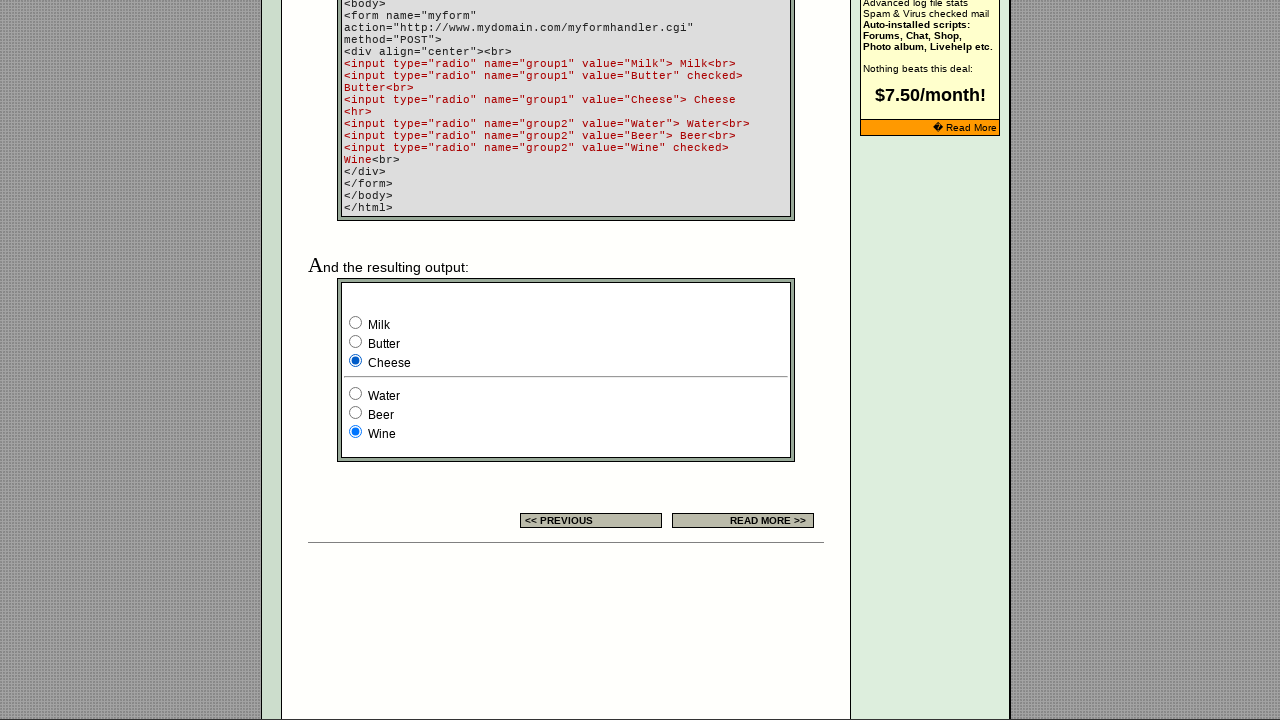